Tests keyboard actions on a text comparison tool by entering text in the first field, selecting all, copying, and pasting it to the second field using keyboard shortcuts

Starting URL: https://text-compare.com/

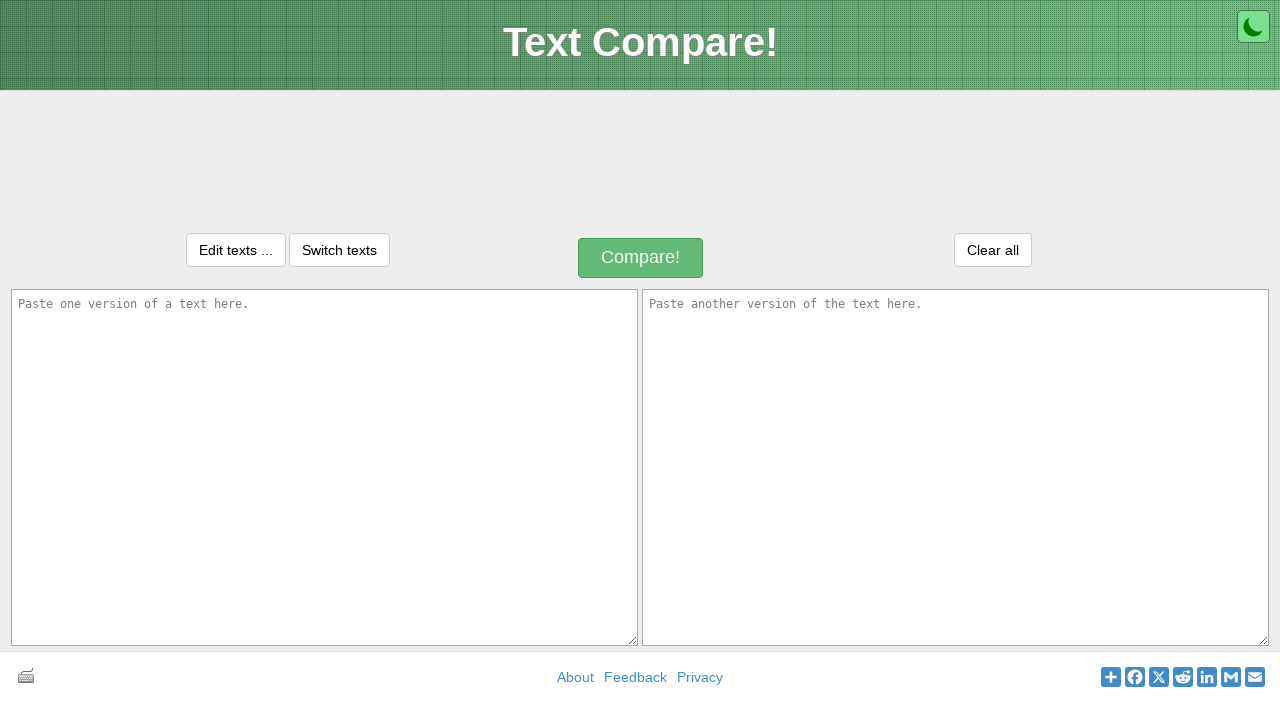

Entered 'Welcome to automation' in the first text field on textarea#inputText1
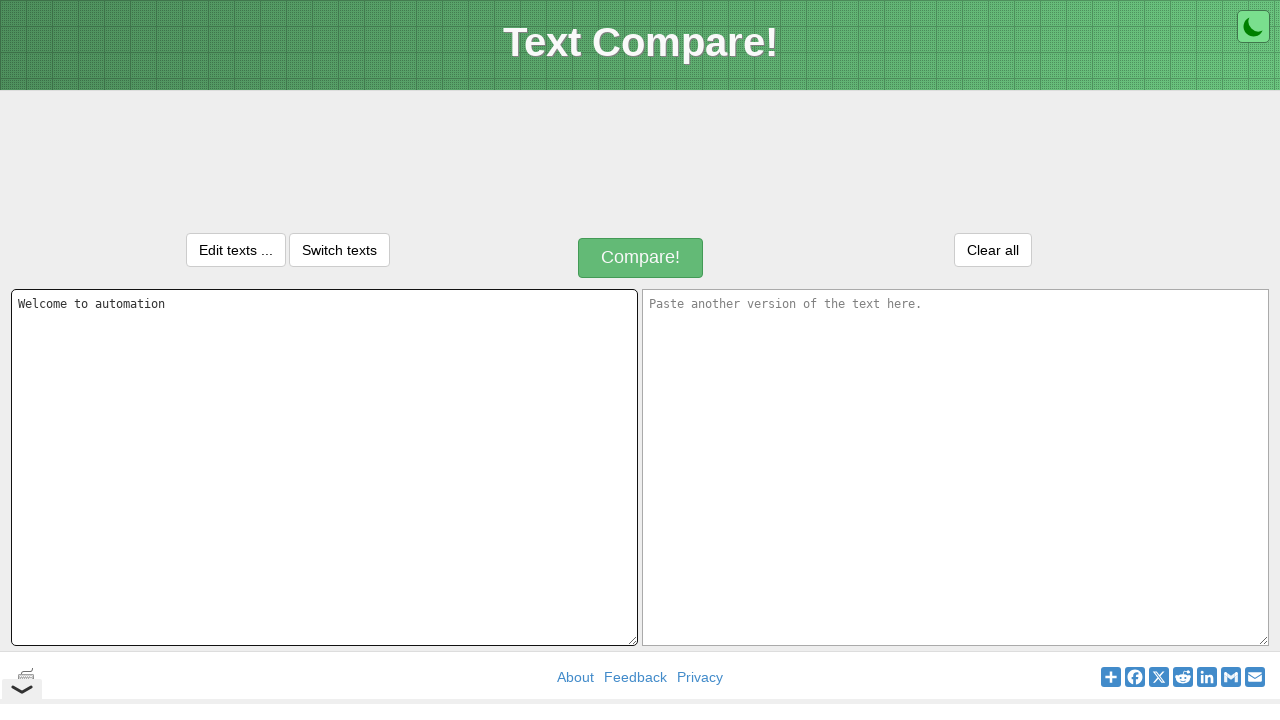

Selected all text in the first field using Ctrl+A
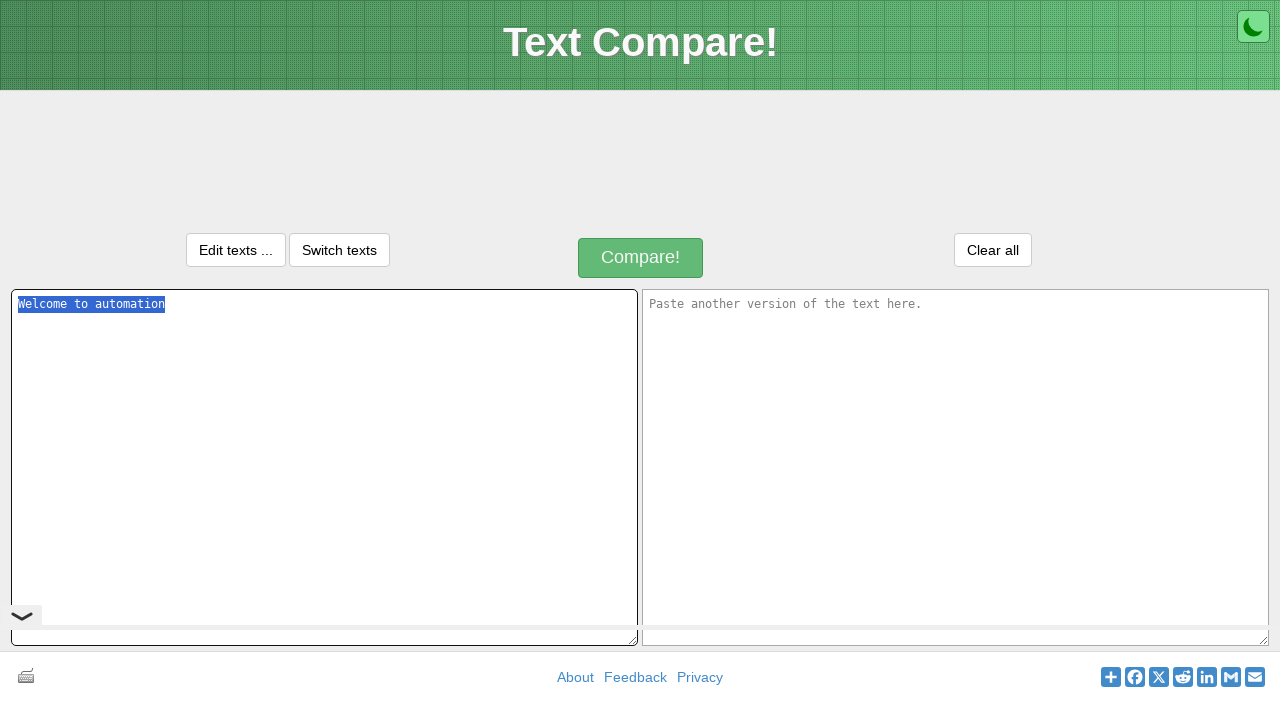

Copied selected text using Ctrl+C
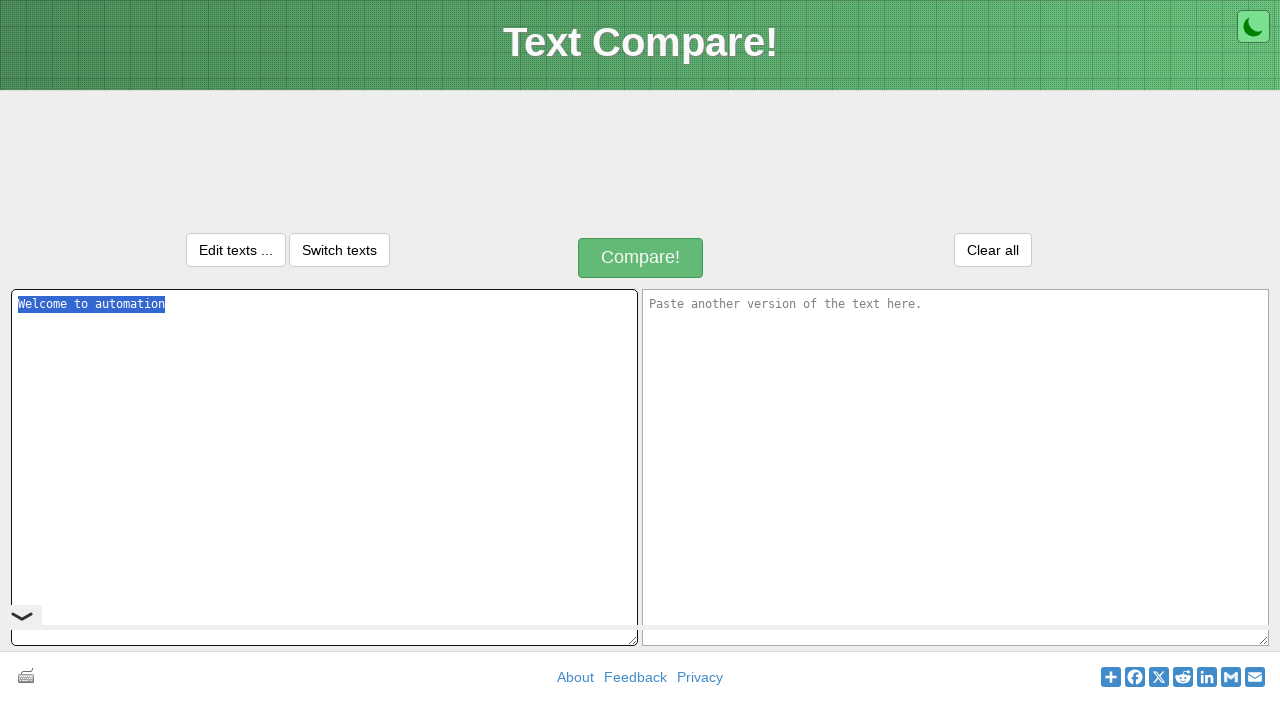

Moved to the second text field using Tab
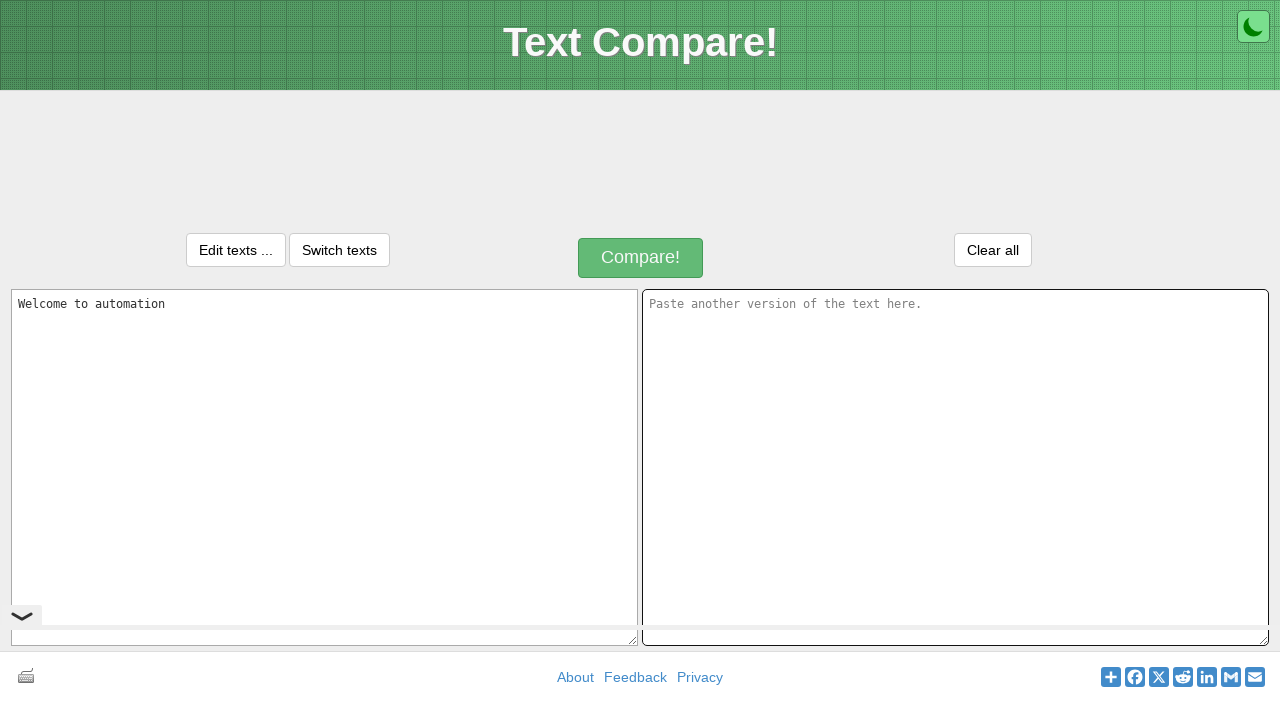

Pasted text into the second field using Ctrl+V
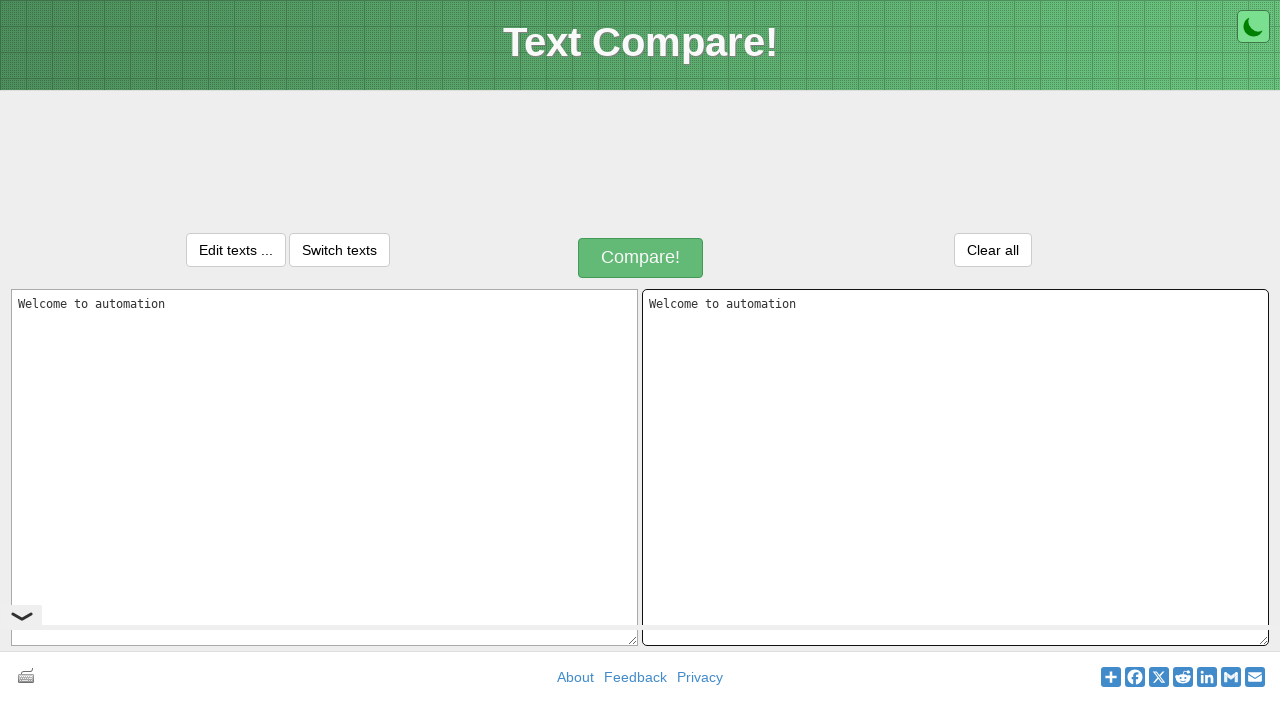

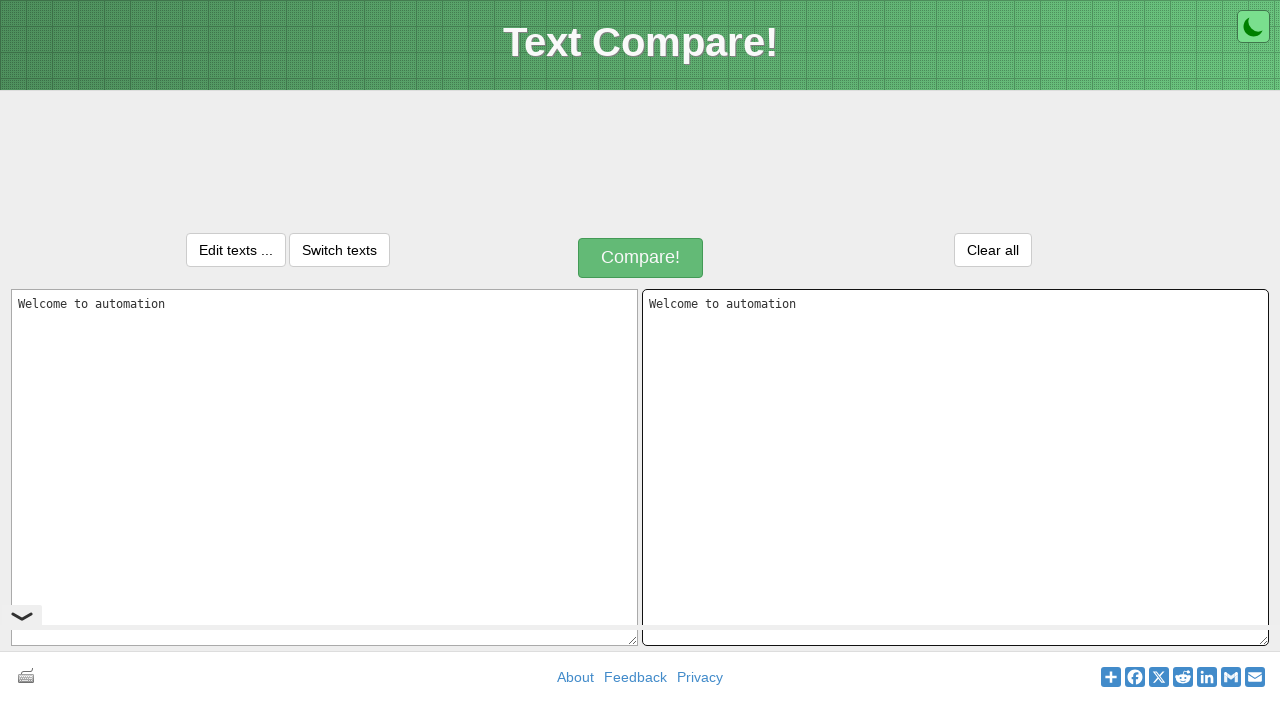